Tests window/tab handling functionality by navigating through menu items, clicking a button that opens a new window, and switching between the main window and child window.

Starting URL: http://demo.automationtesting.in/Windows.html

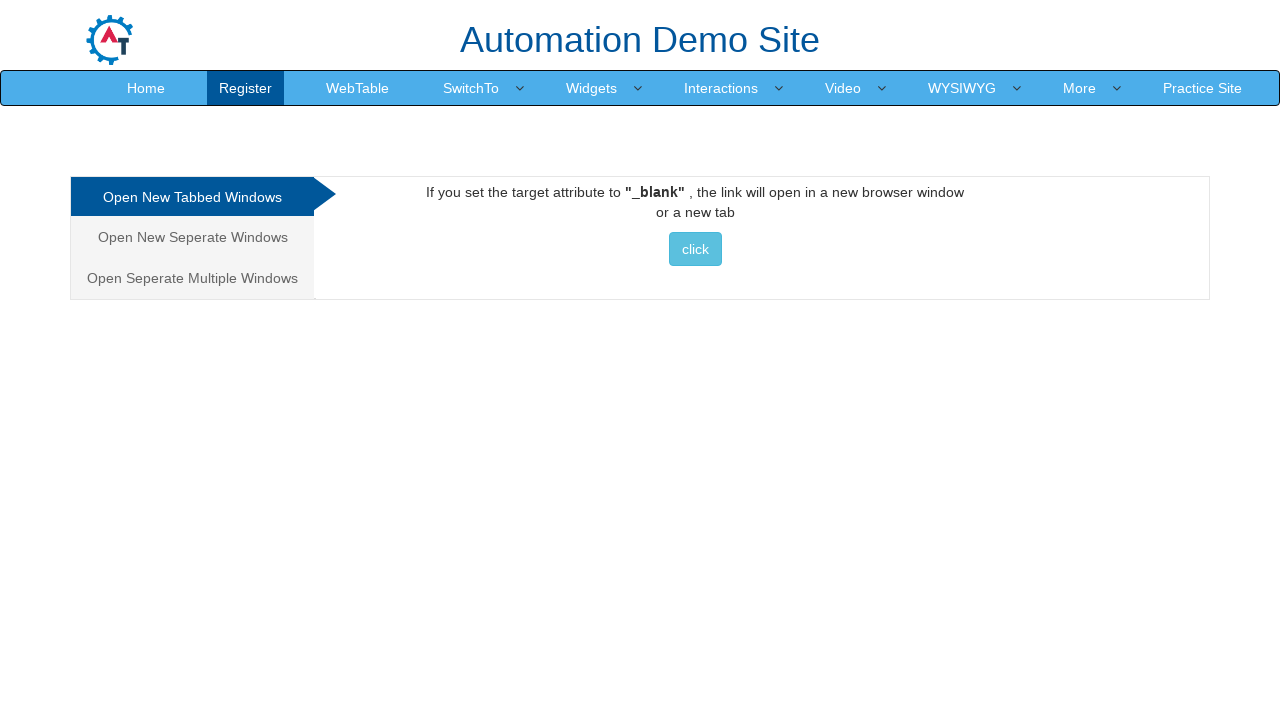

Clicked Widget menu item in navigation at (471, 88) on xpath=//*[@id='header']/nav/div/div[2]/ul/li[4]/a
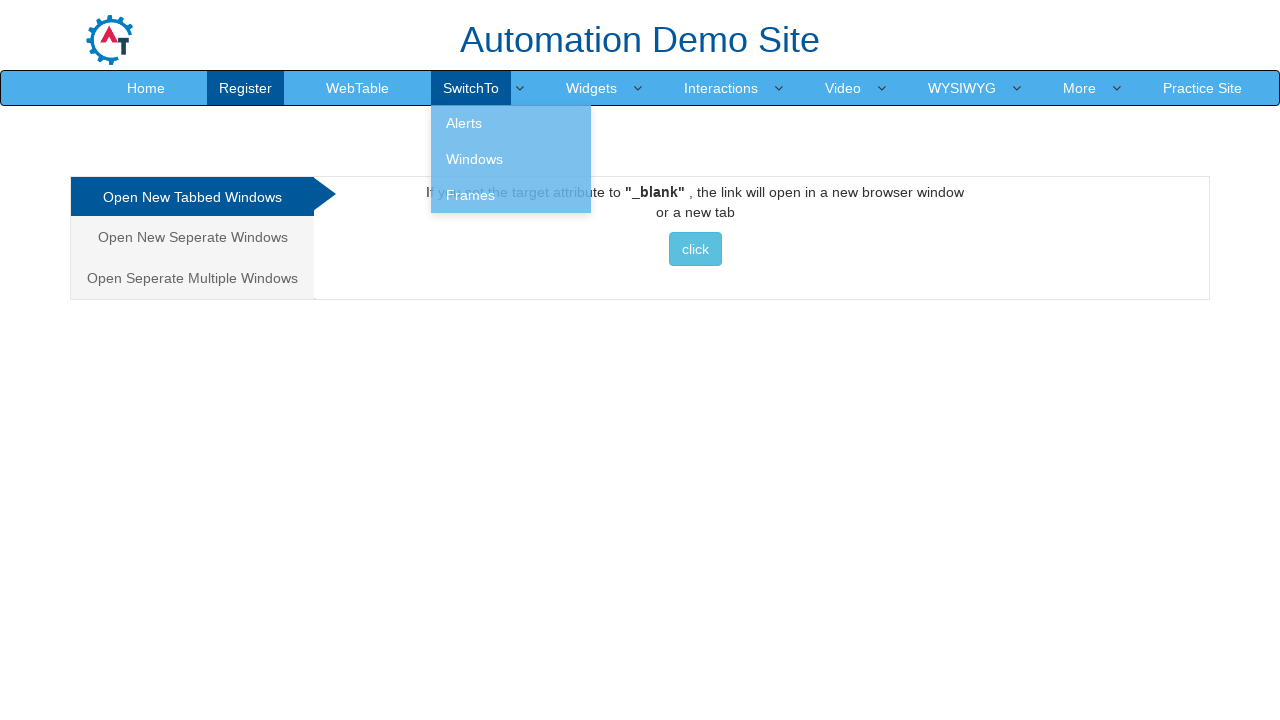

Clicked Windows submenu option at (511, 159) on xpath=//*[@id='header']/nav/div/div[2]/ul/li[4]/ul/li[2]/a
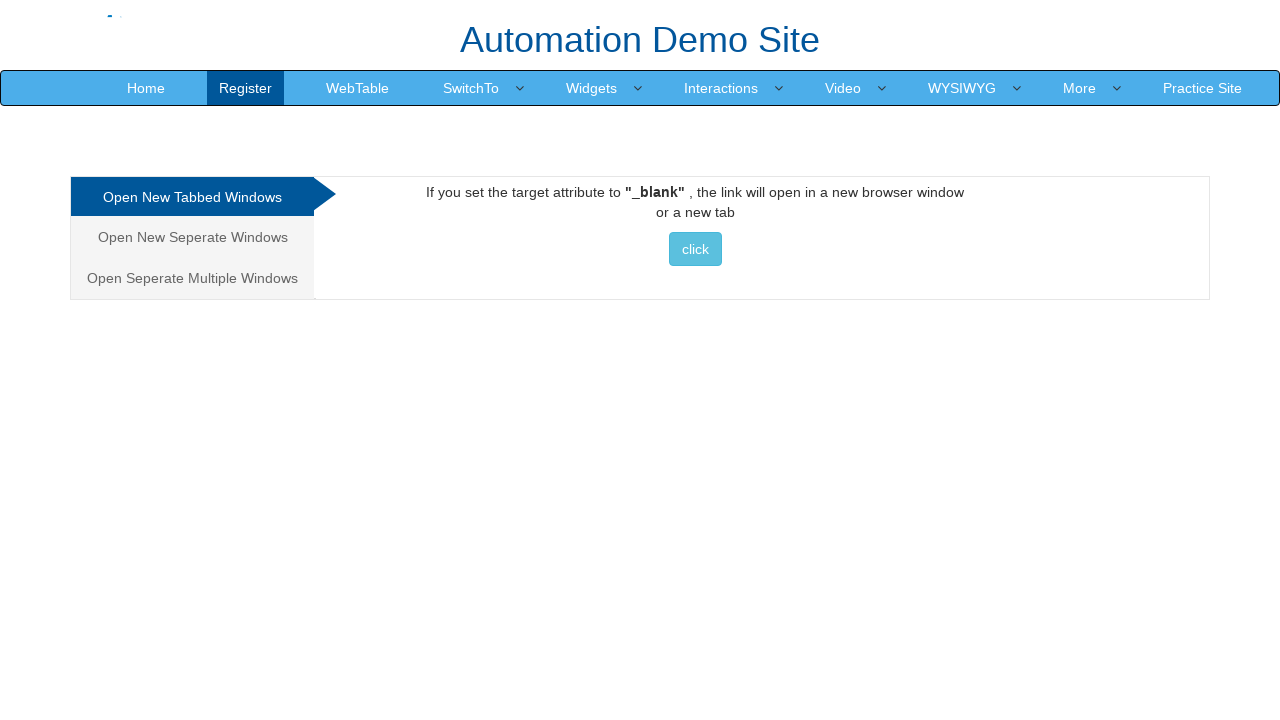

Clicked first tab option at (192, 197) on xpath=/html/body/div[1]/div/div/div/div[1]/ul/li[1]/a
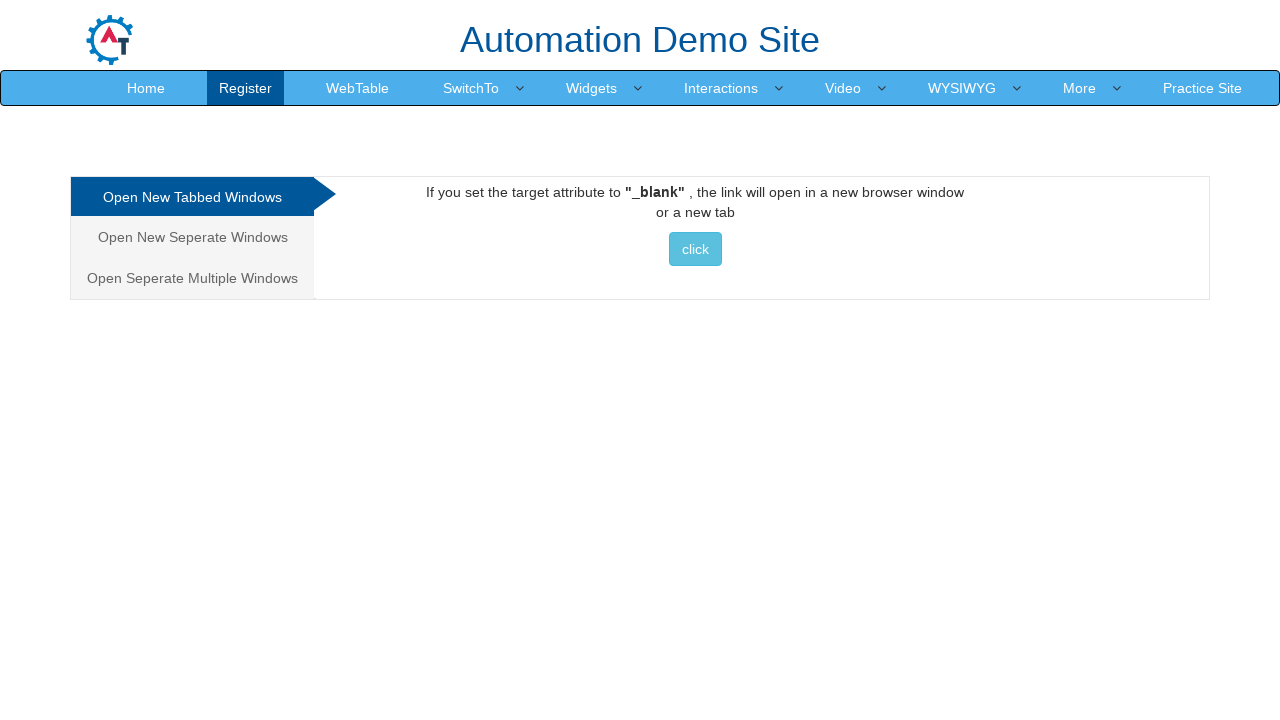

Clicked button to open new window at (695, 249) on xpath=//*[@id='Tabbed']/a/button
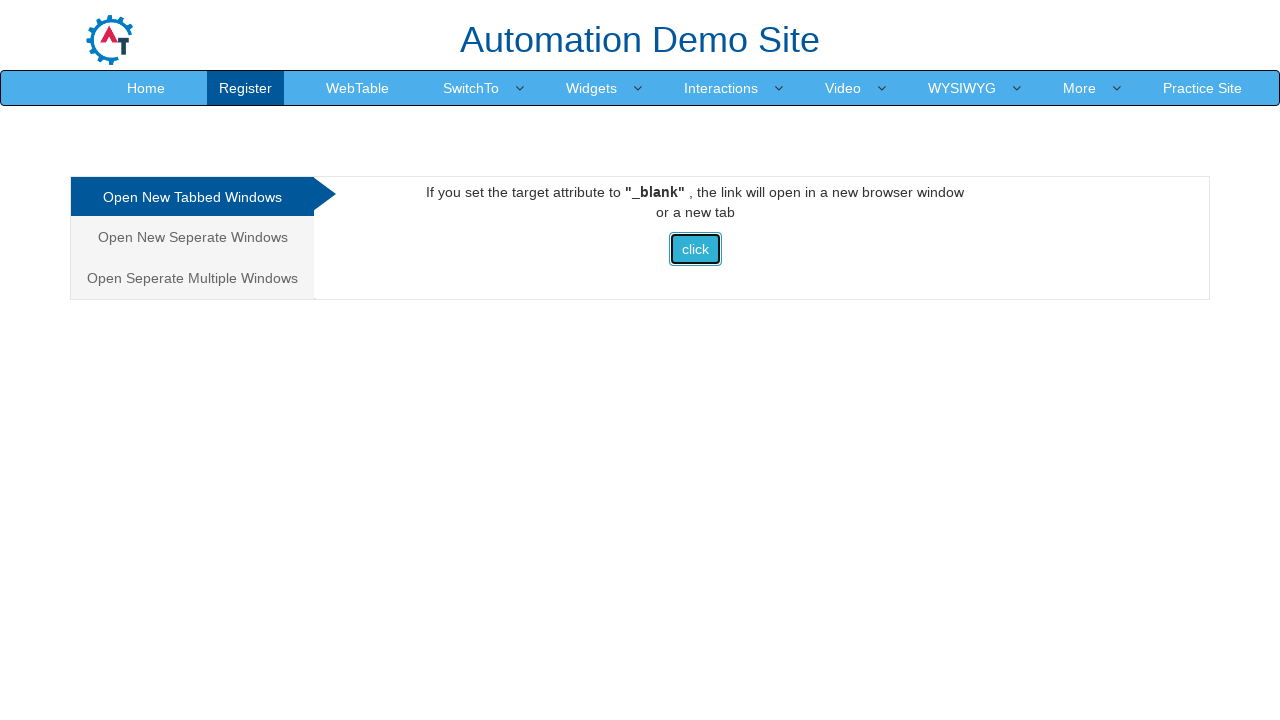

New window/page object obtained
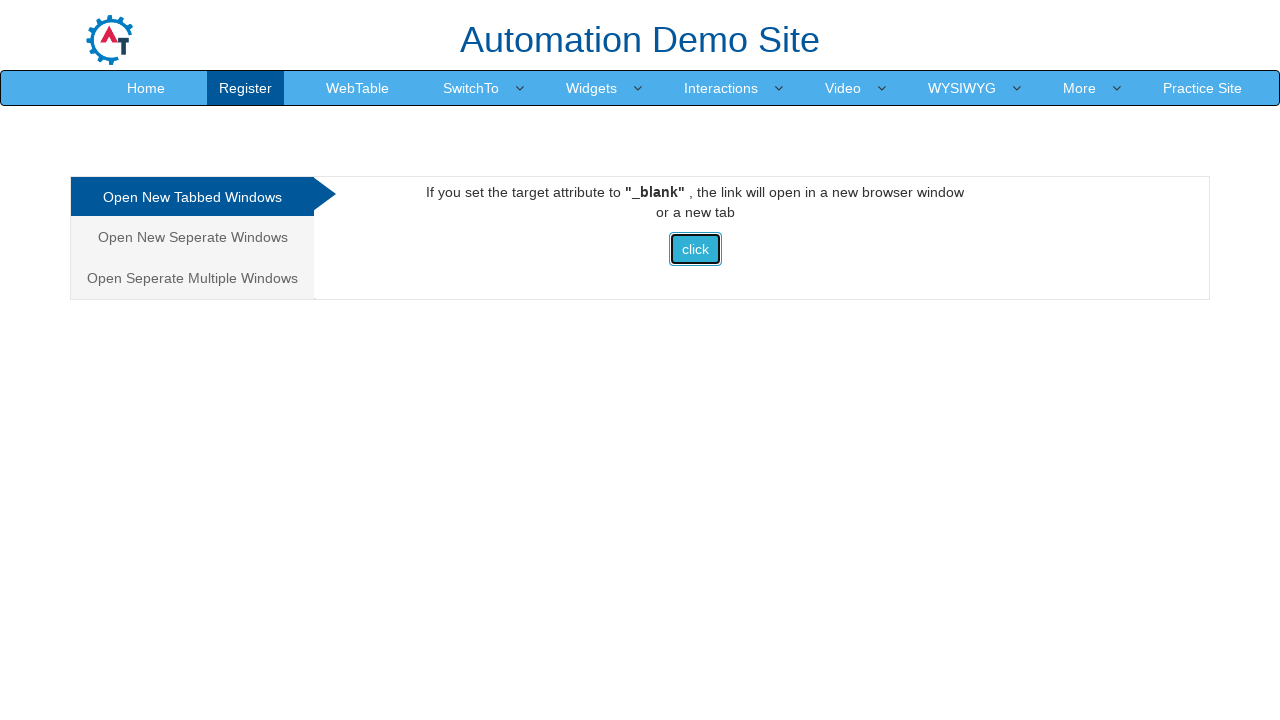

New window loaded completely
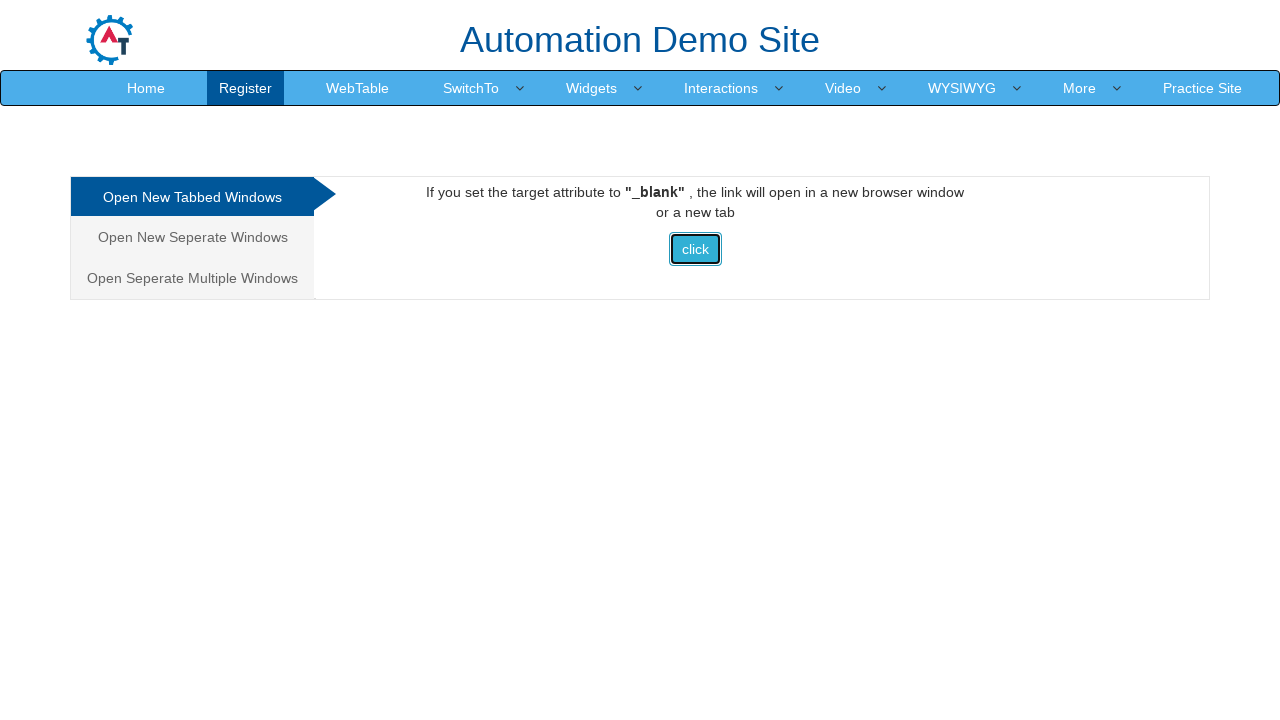

Printed main window and child window titles - main: 'Frames & windows', child: 'Selenium'
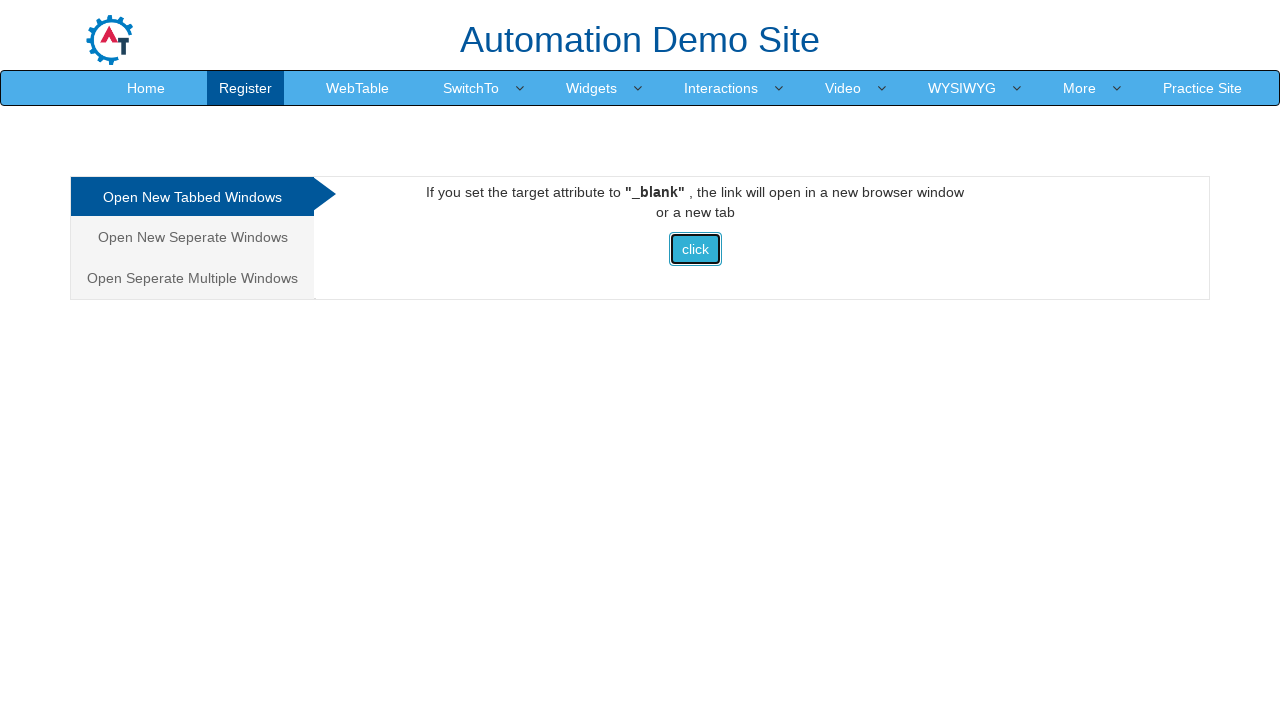

Closed child window
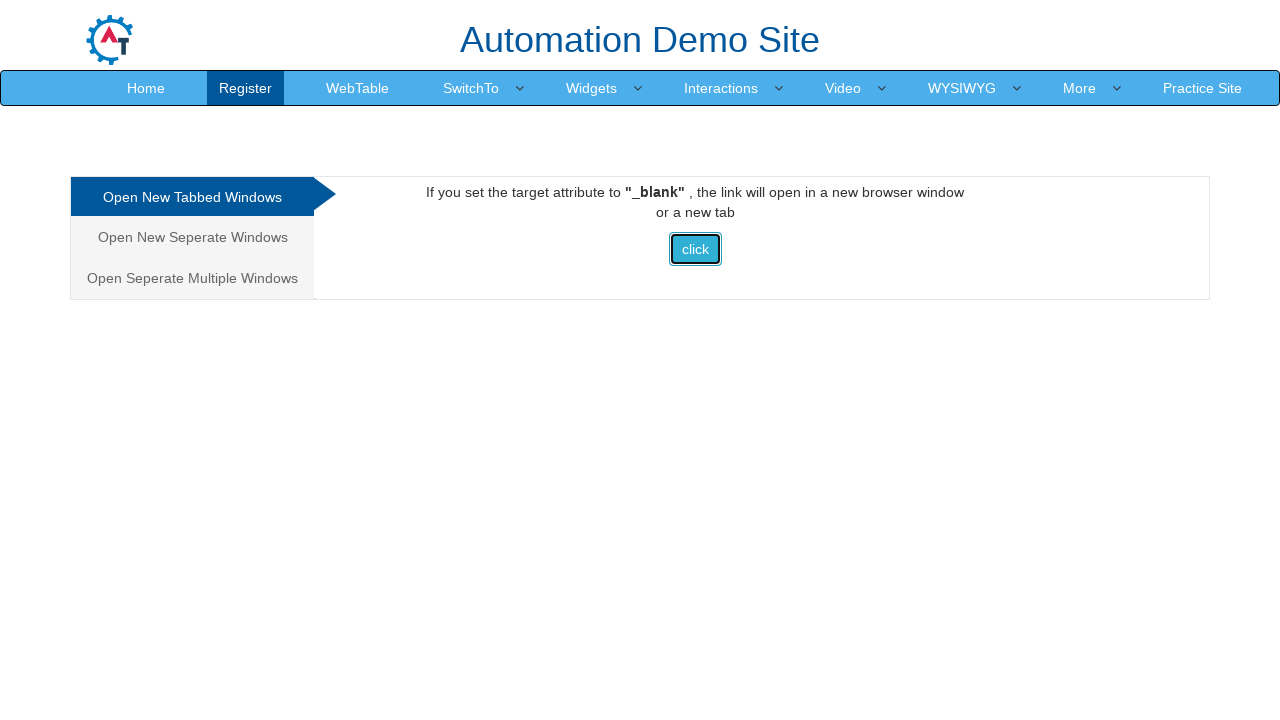

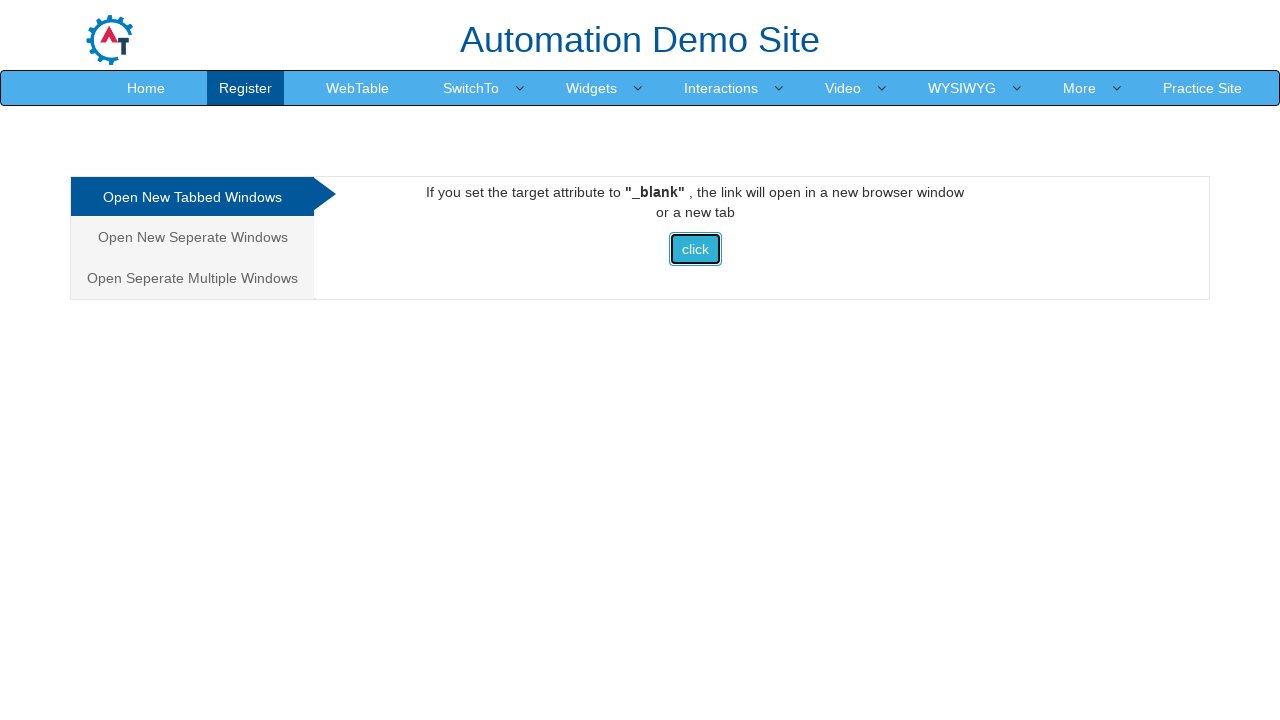